Tests dynamic loading by clicking start button and waiting until text equals "Hello World!"

Starting URL: https://automationfc.github.io/dynamic-loading/

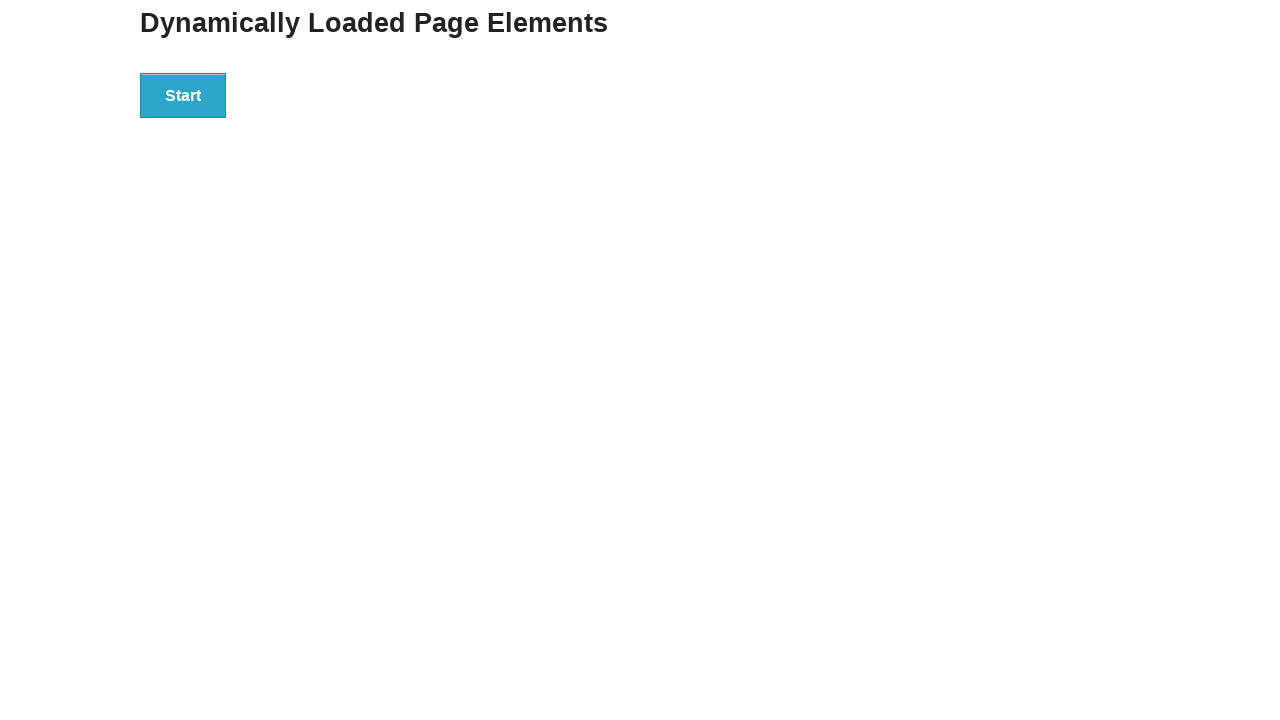

Clicked start button to trigger dynamic loading at (183, 95) on div#start>button
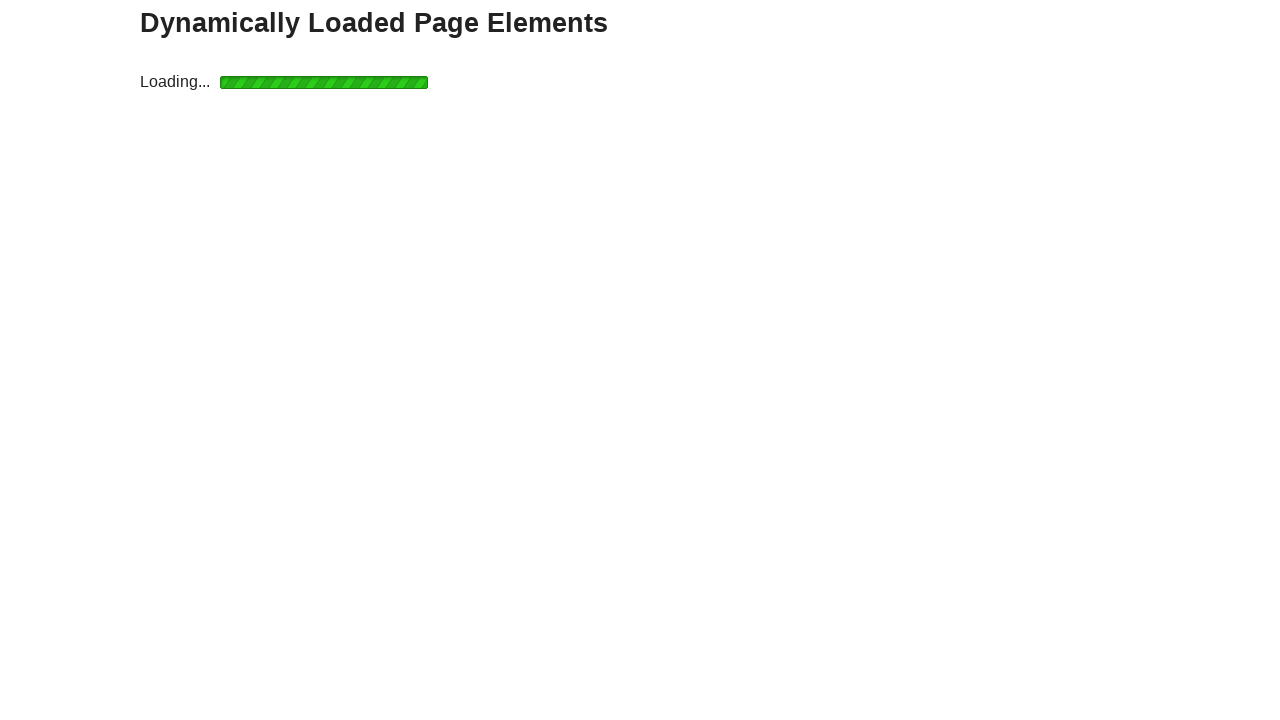

Waited for text to equal 'Hello World!' - dynamic loading completed
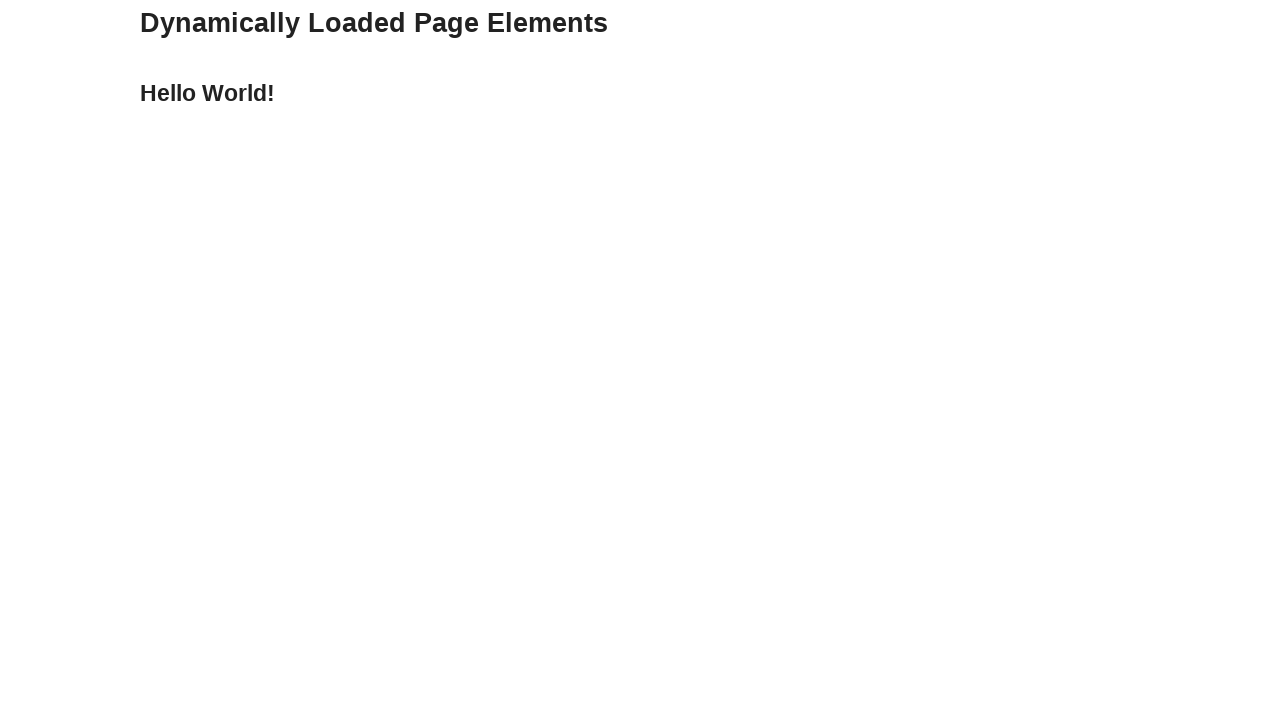

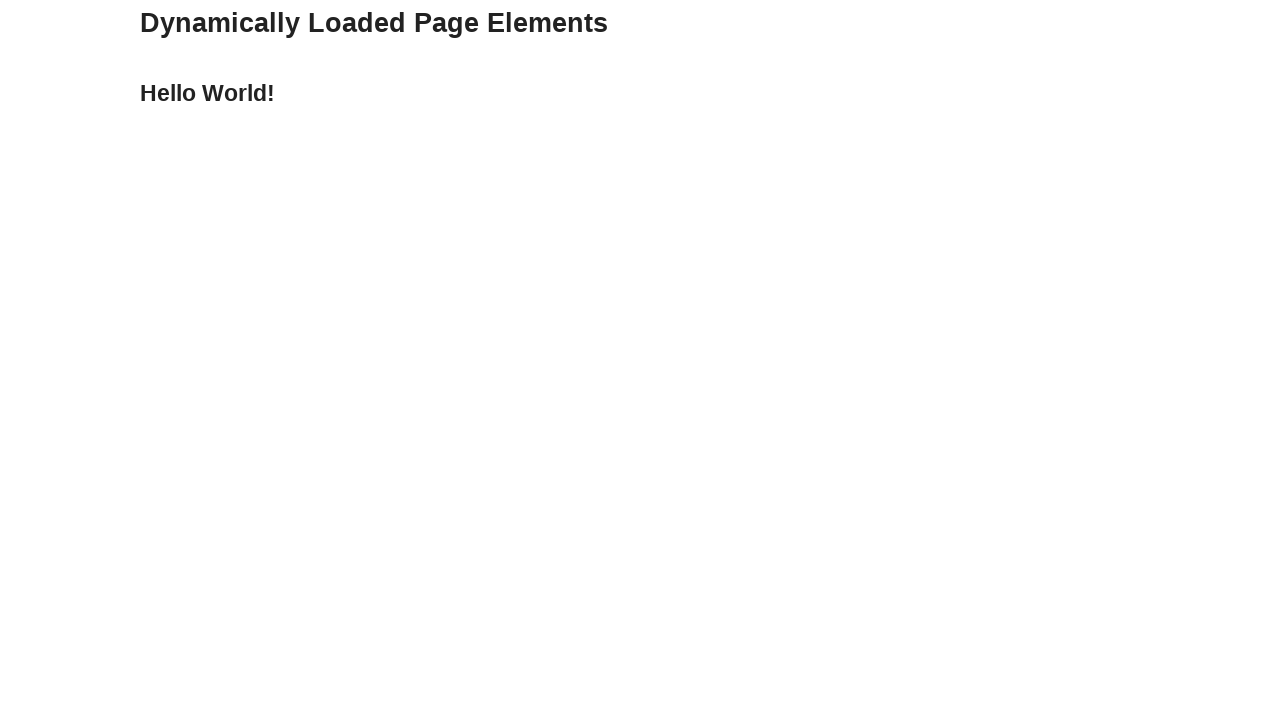